Tests mouse hover functionality by hovering over figure images to reveal hidden username and profile link elements

Starting URL: https://the-internet.herokuapp.com/hovers

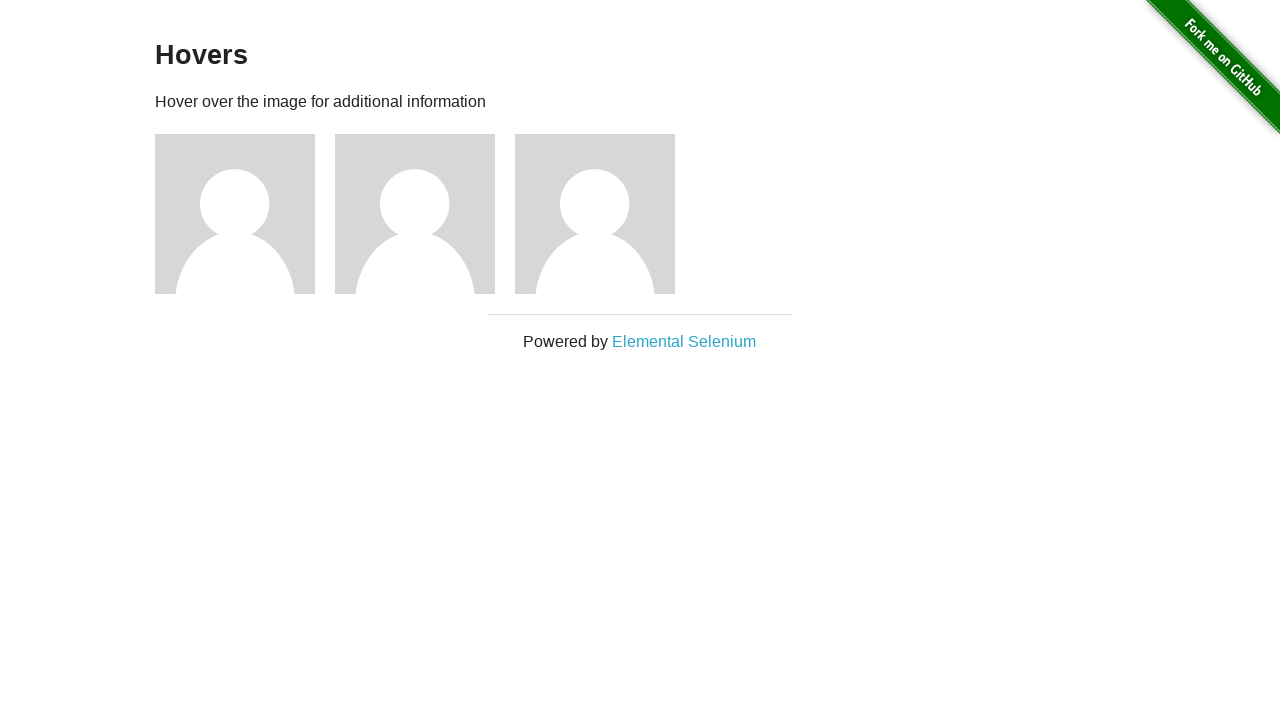

Located all figure elements on the page
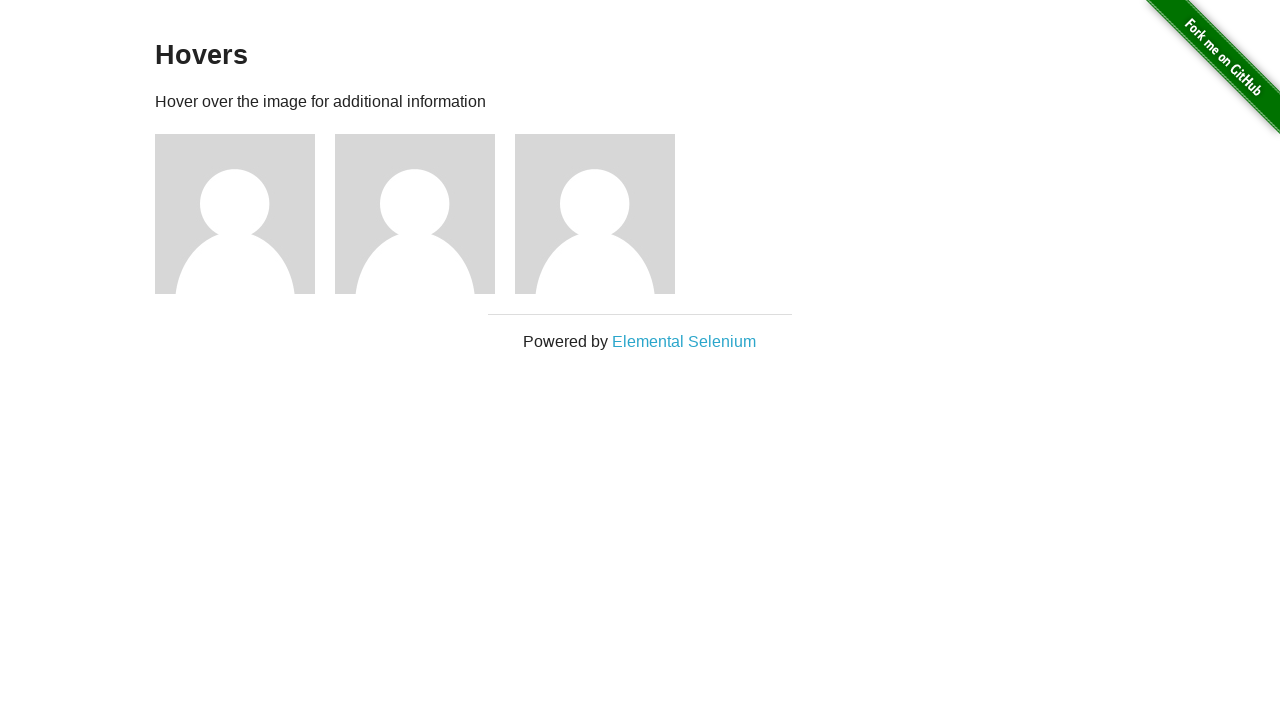

Located image element within figure
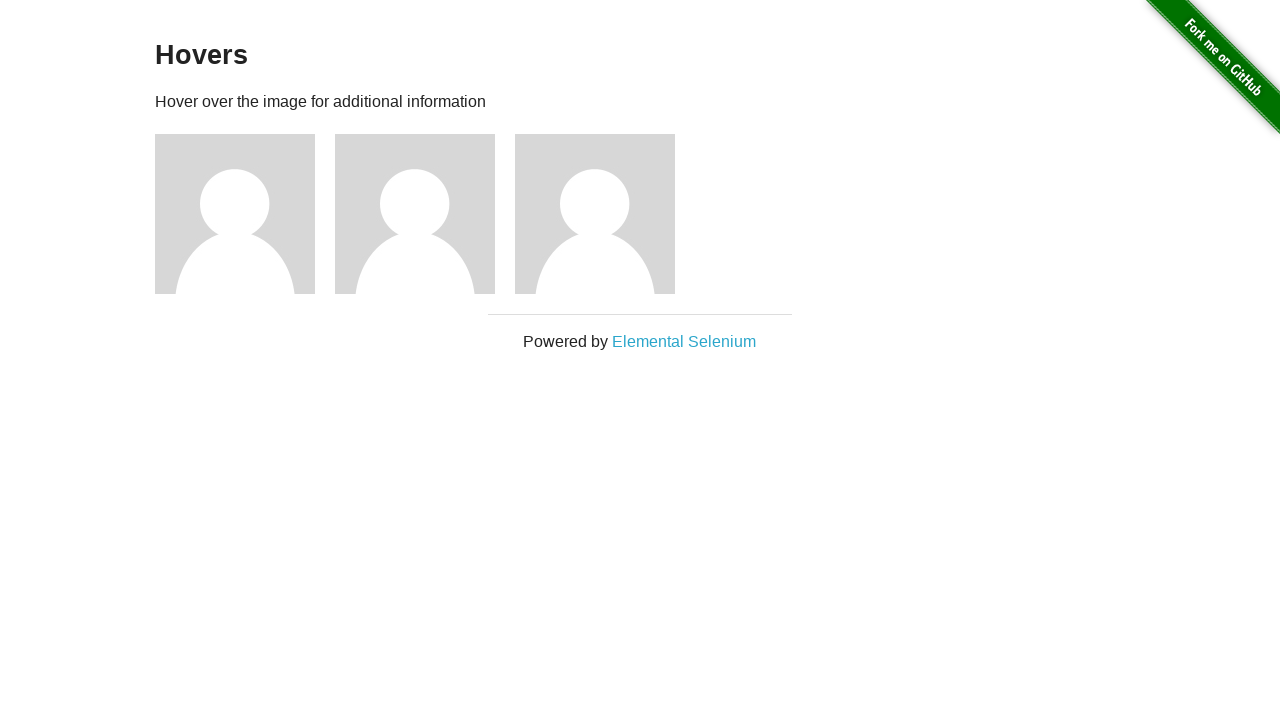

Located username element within figure
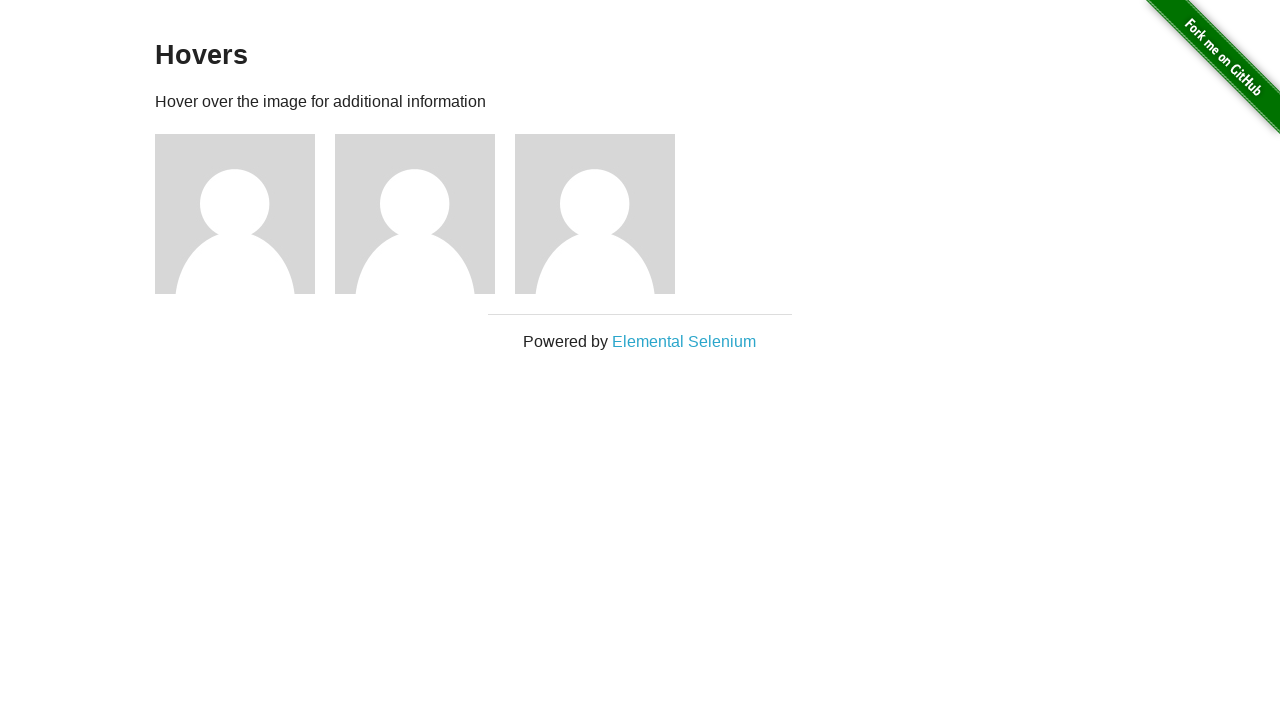

Located profile link element within figure
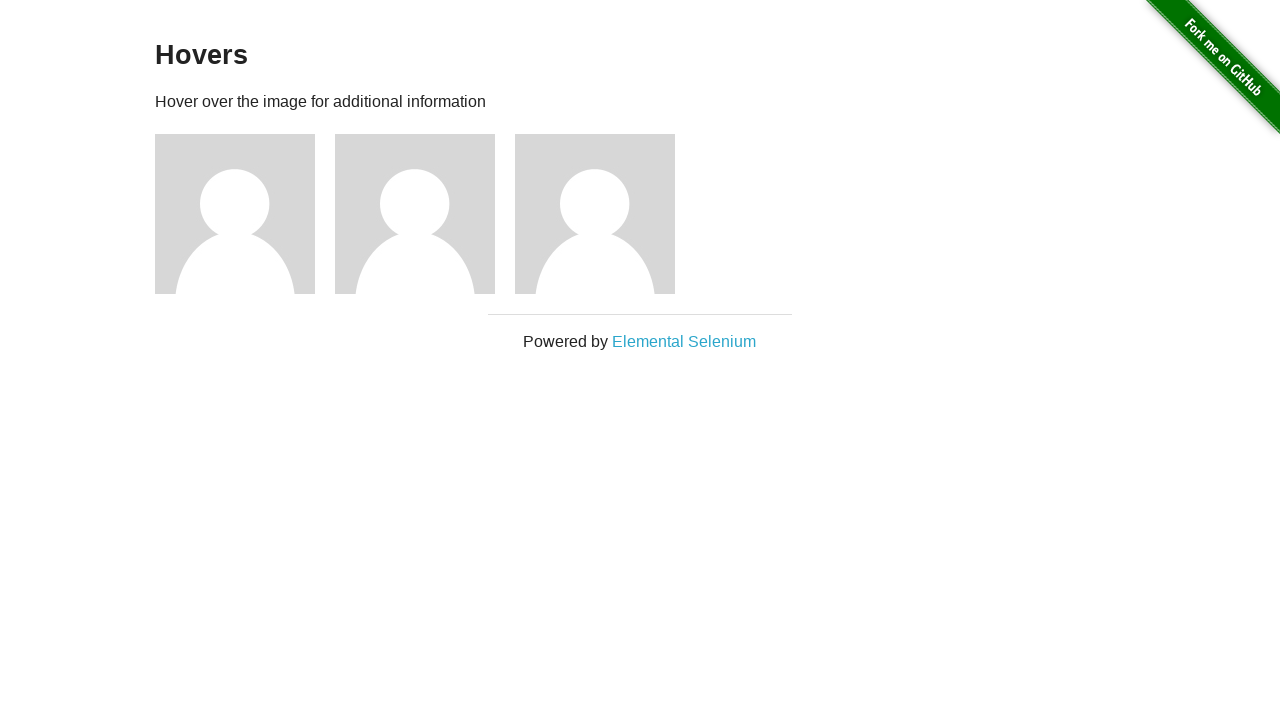

Hovered mouse over figure image to reveal hidden username and profile link at (235, 214) on .figure >> nth=0 >> img
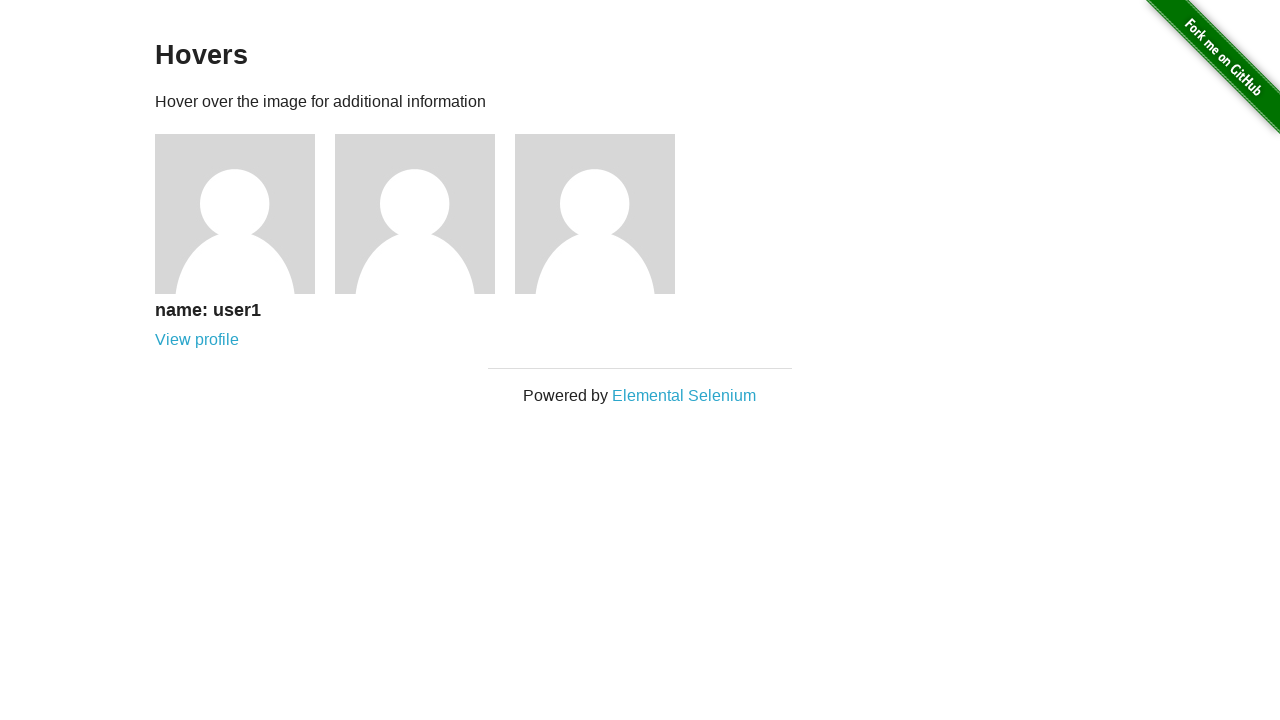

Waited for hover effect to be visible
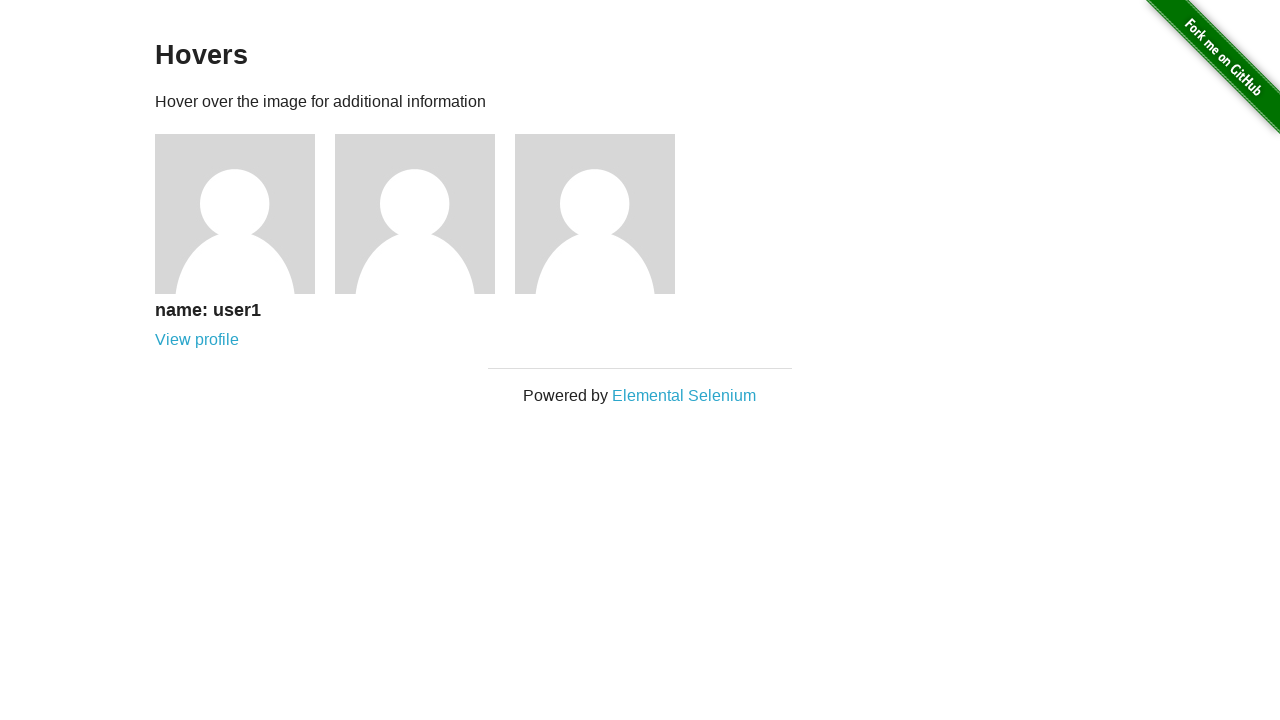

Located image element within figure
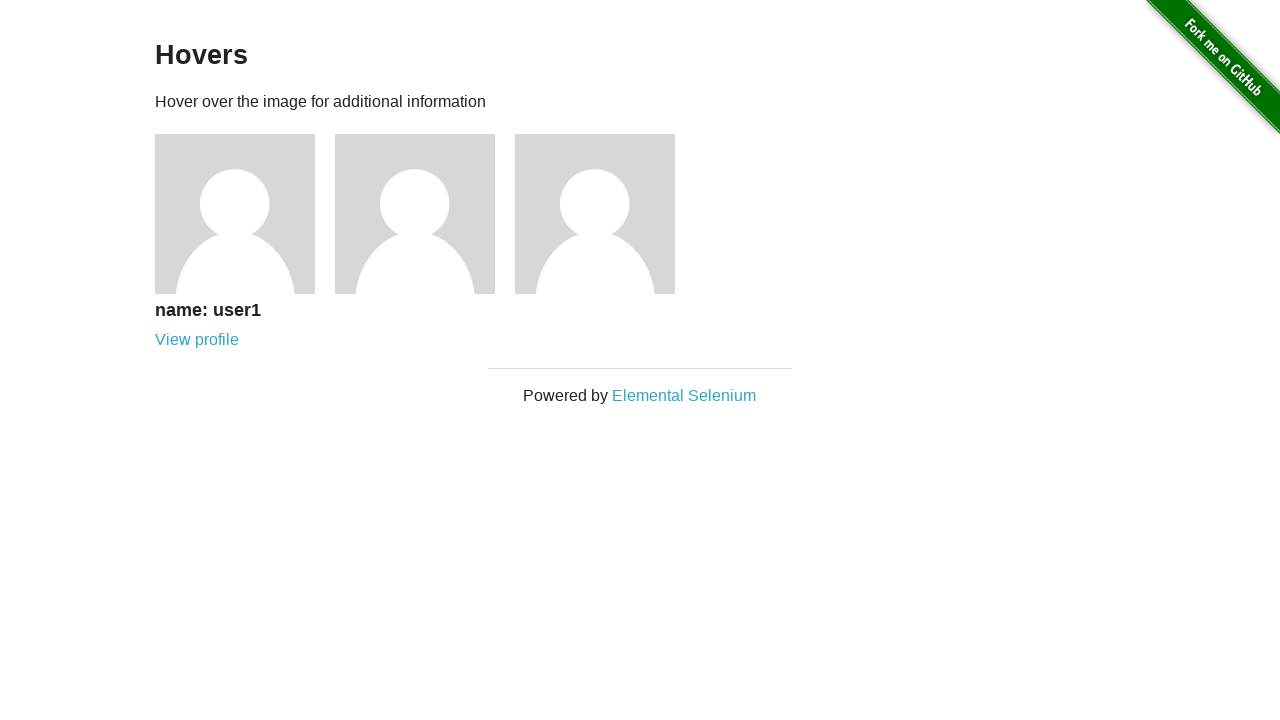

Located username element within figure
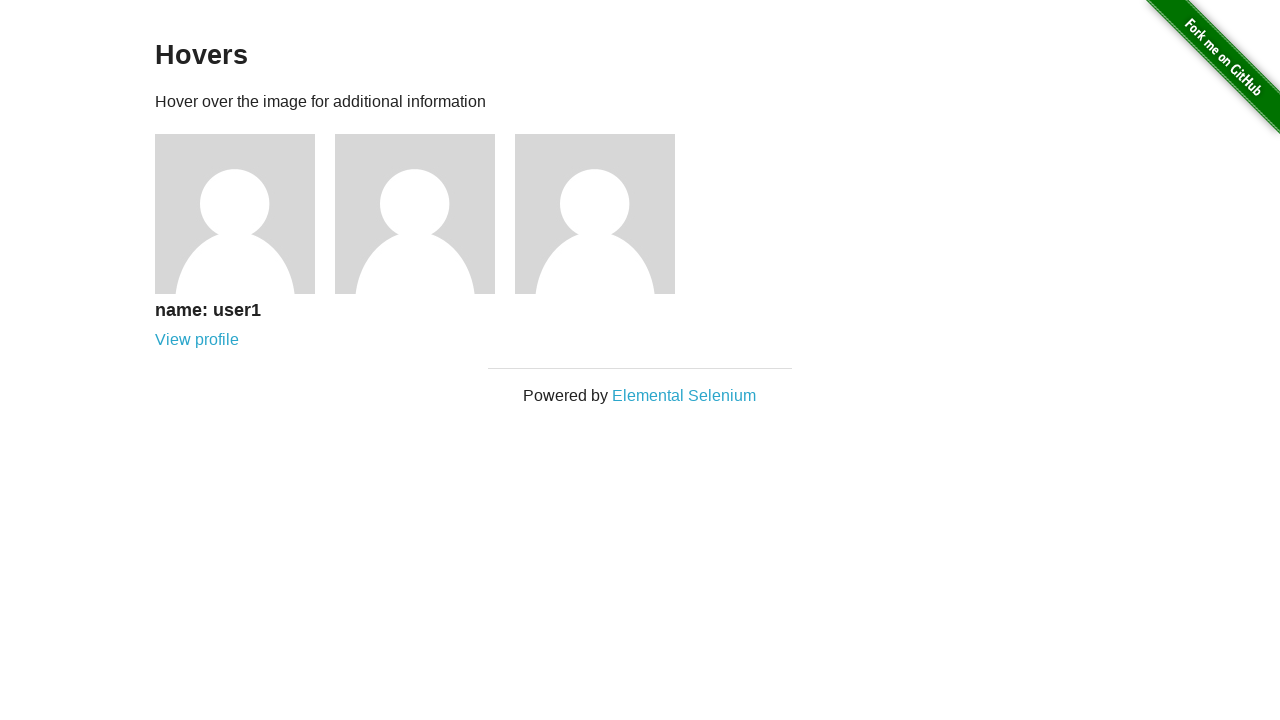

Located profile link element within figure
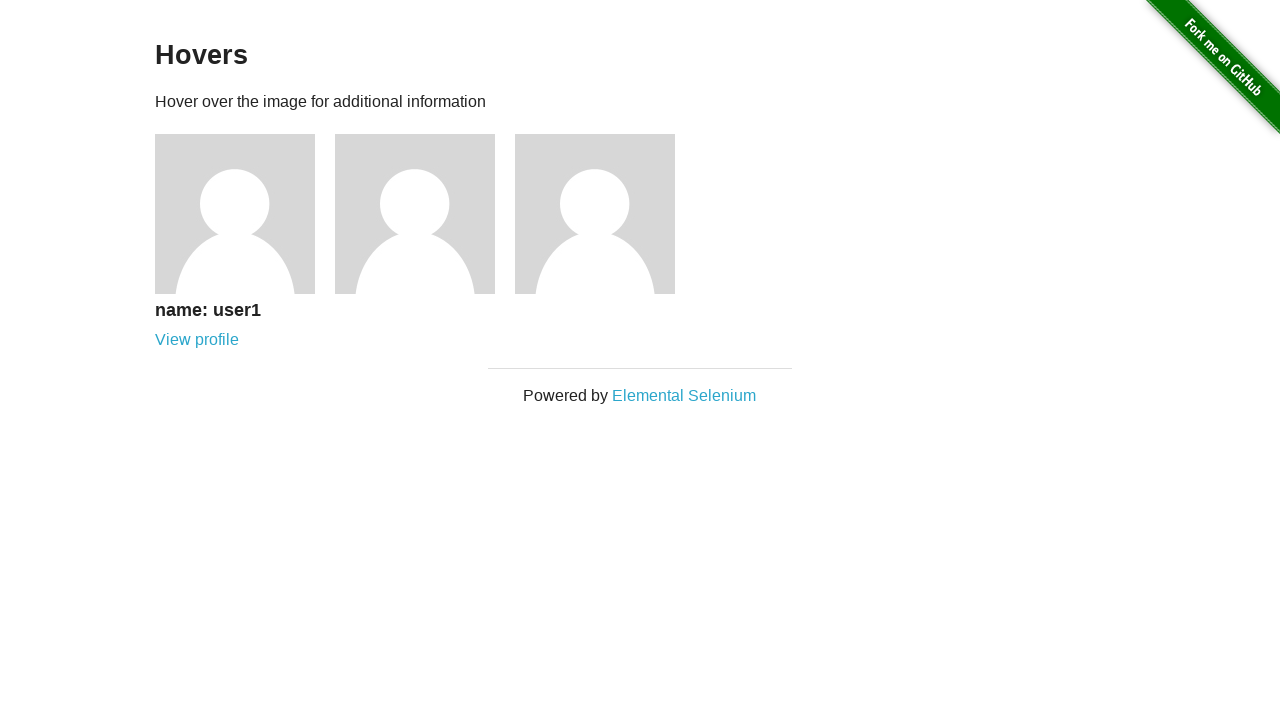

Hovered mouse over figure image to reveal hidden username and profile link at (415, 214) on .figure >> nth=1 >> img
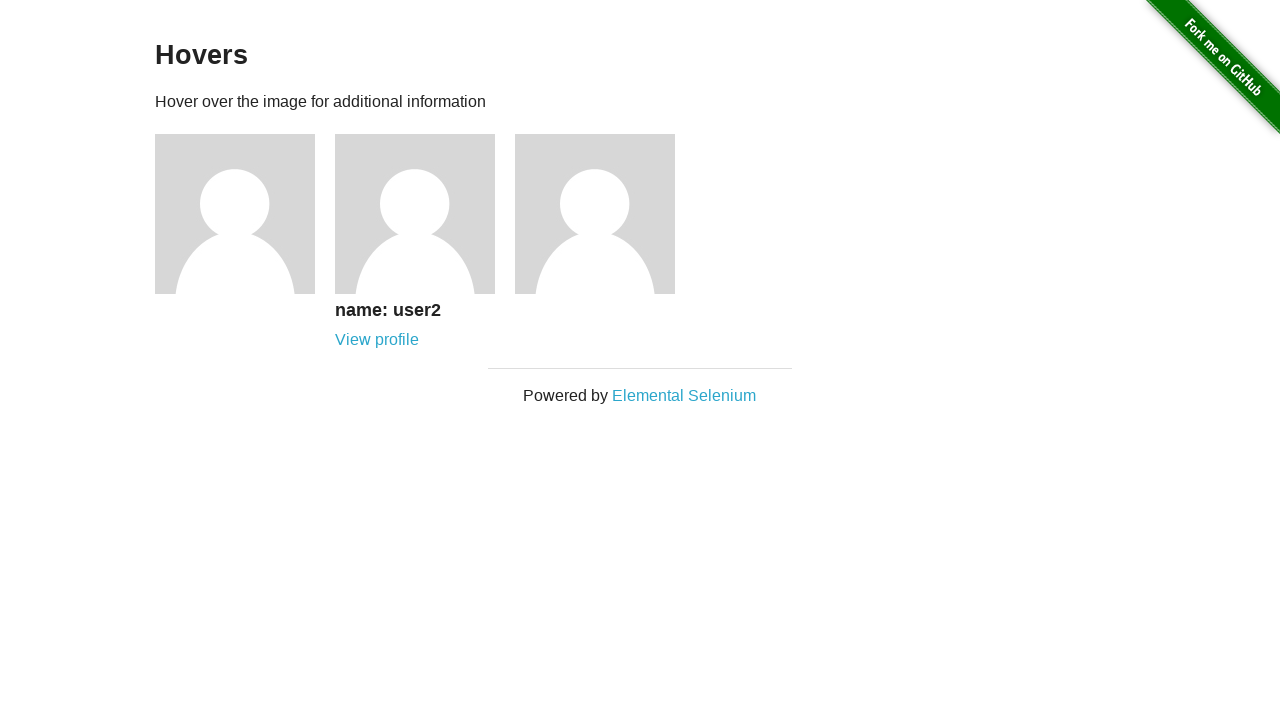

Waited for hover effect to be visible
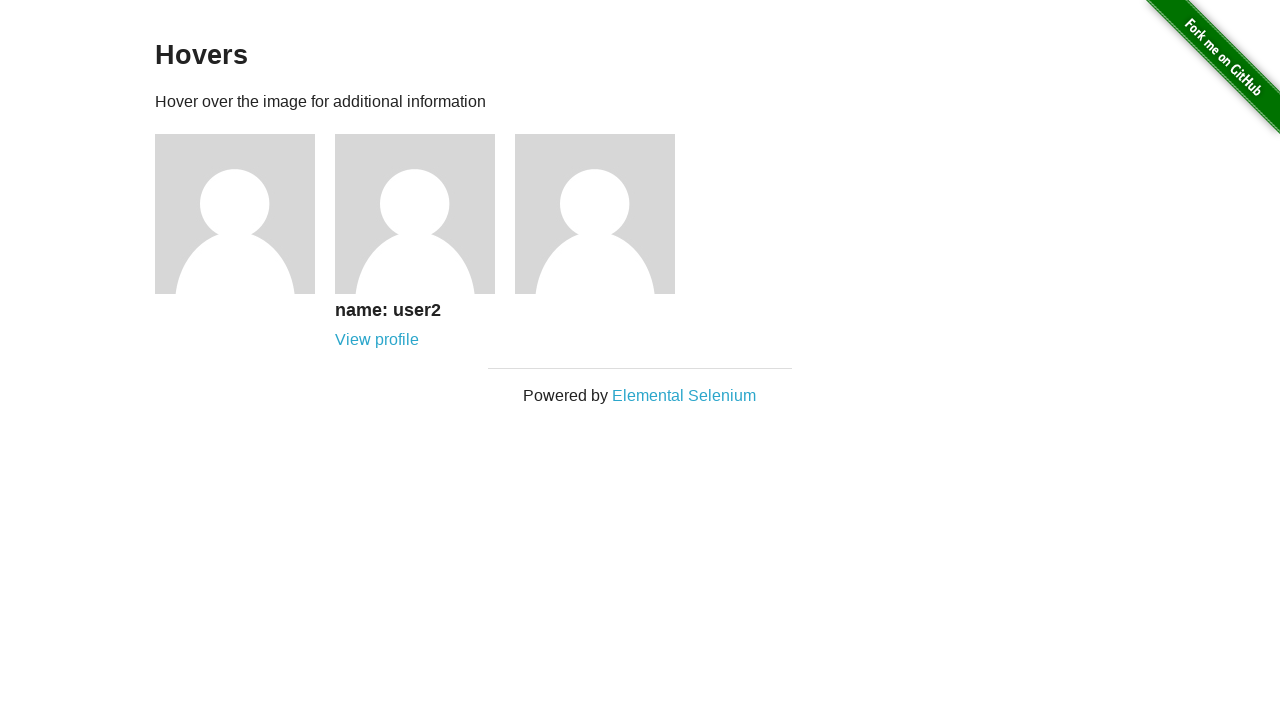

Located image element within figure
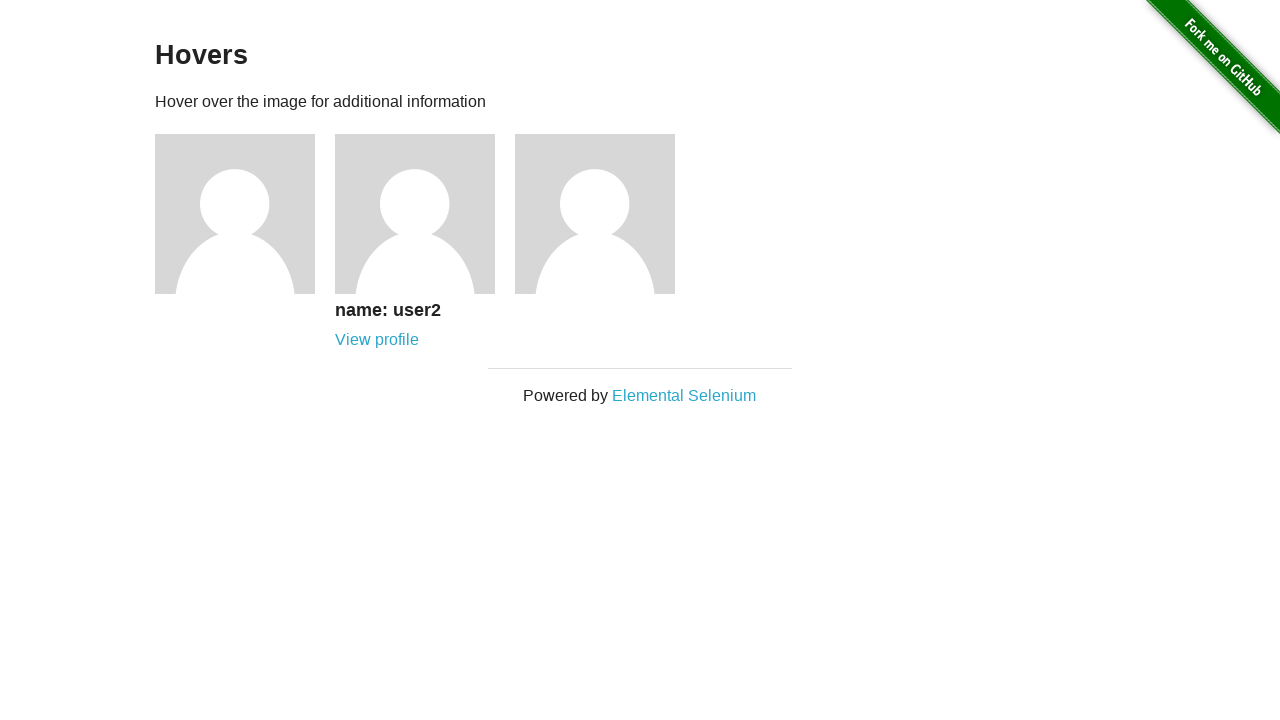

Located username element within figure
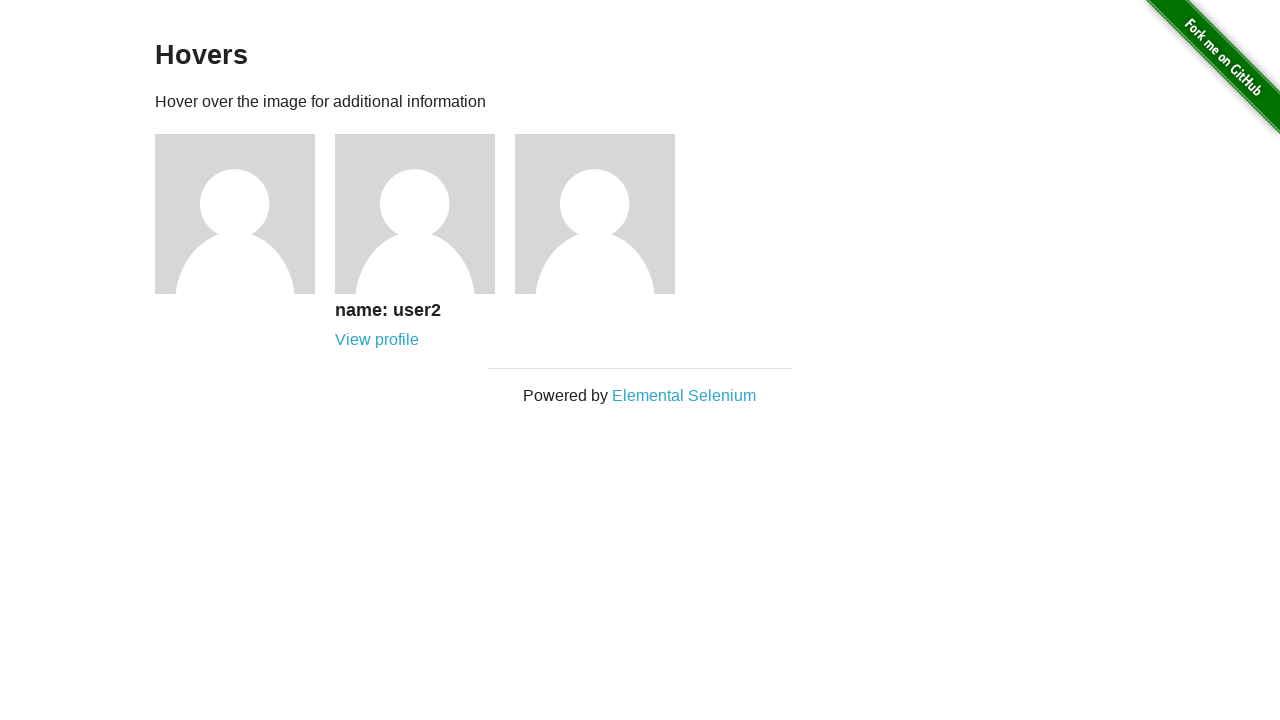

Located profile link element within figure
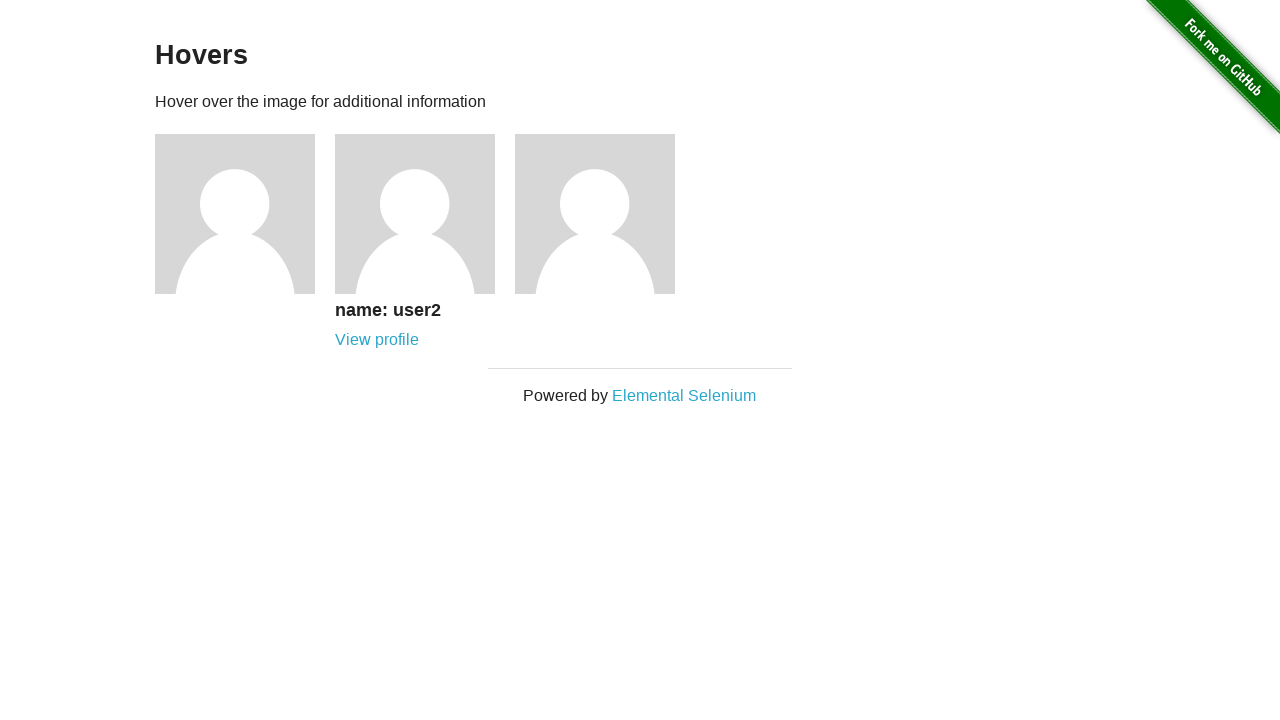

Hovered mouse over figure image to reveal hidden username and profile link at (595, 214) on .figure >> nth=2 >> img
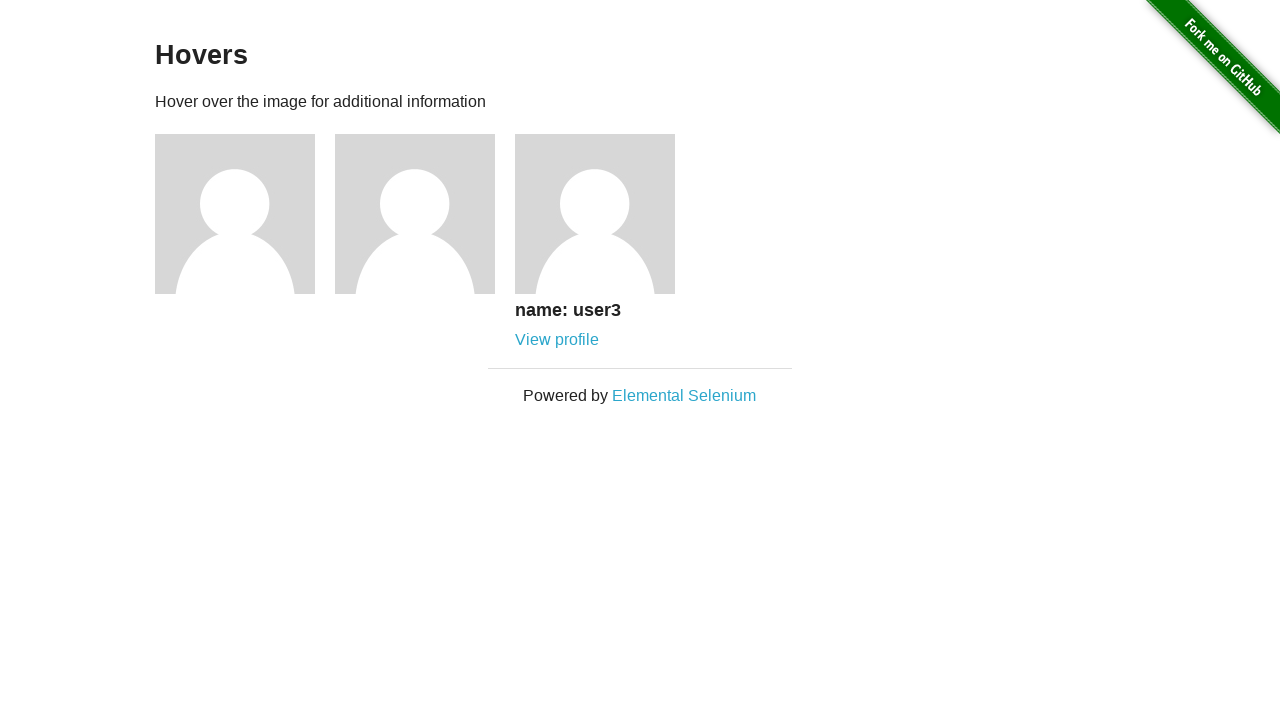

Waited for hover effect to be visible
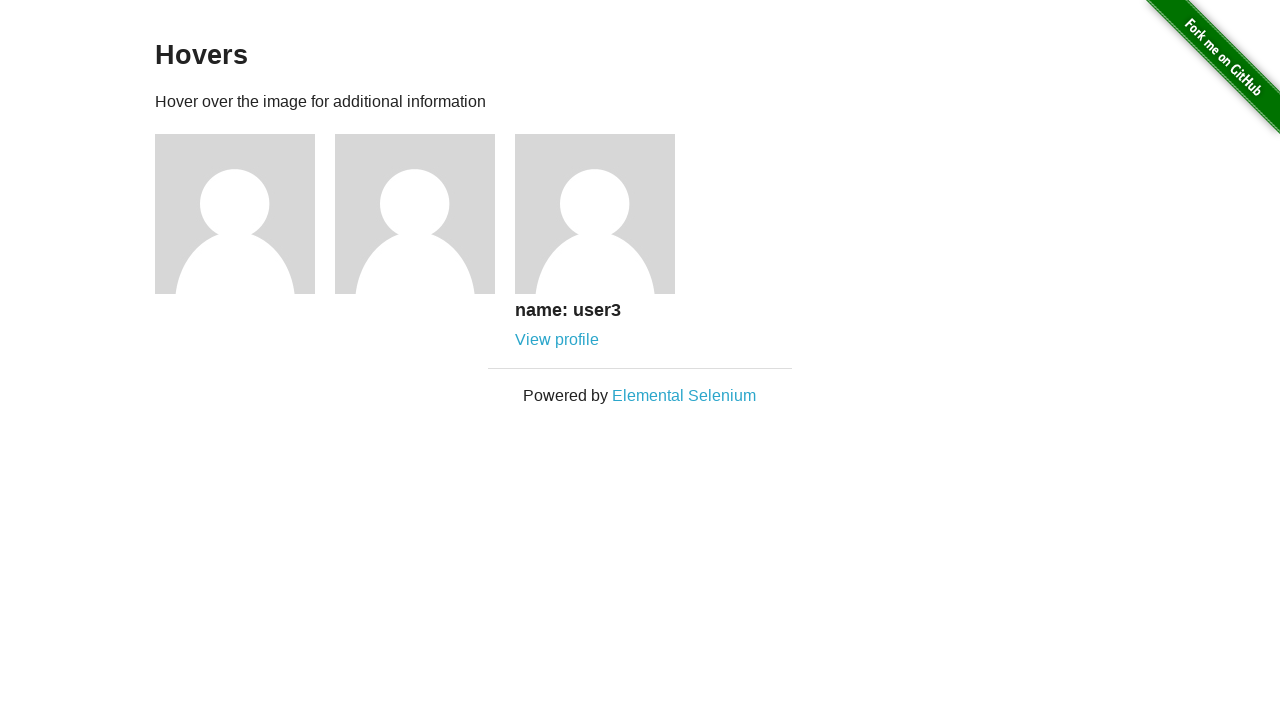

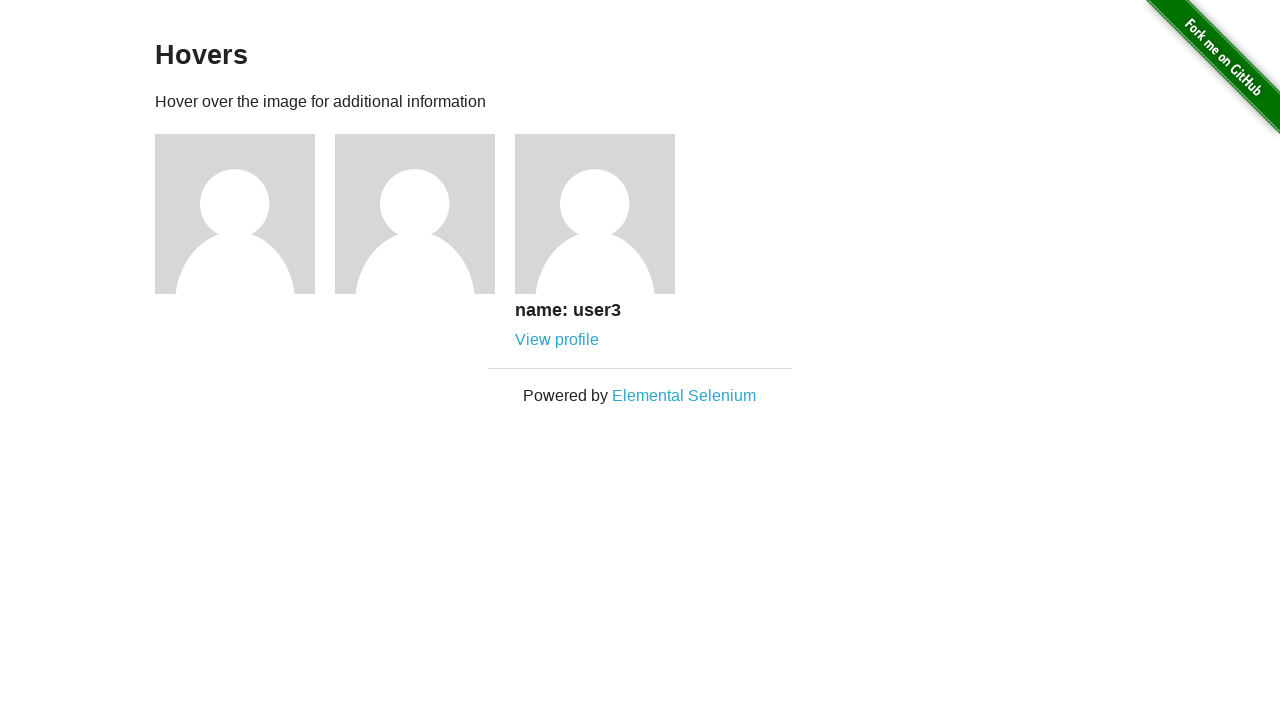